Tests a math challenge form by extracting a value from an element's attribute, calculating a result using a mathematical formula, filling in the answer, checking a checkbox, selecting a radio button, and submitting the form.

Starting URL: http://suninjuly.github.io/get_attribute.html

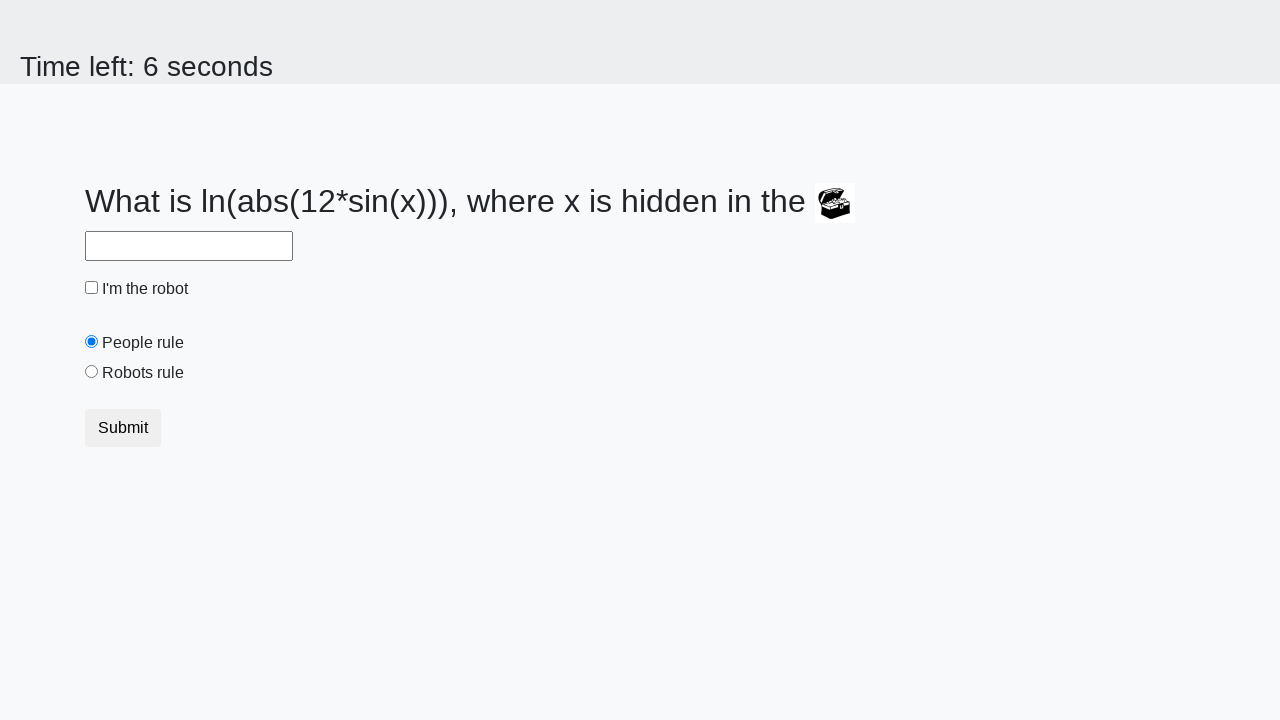

Extracted 'valuex' attribute from treasure element
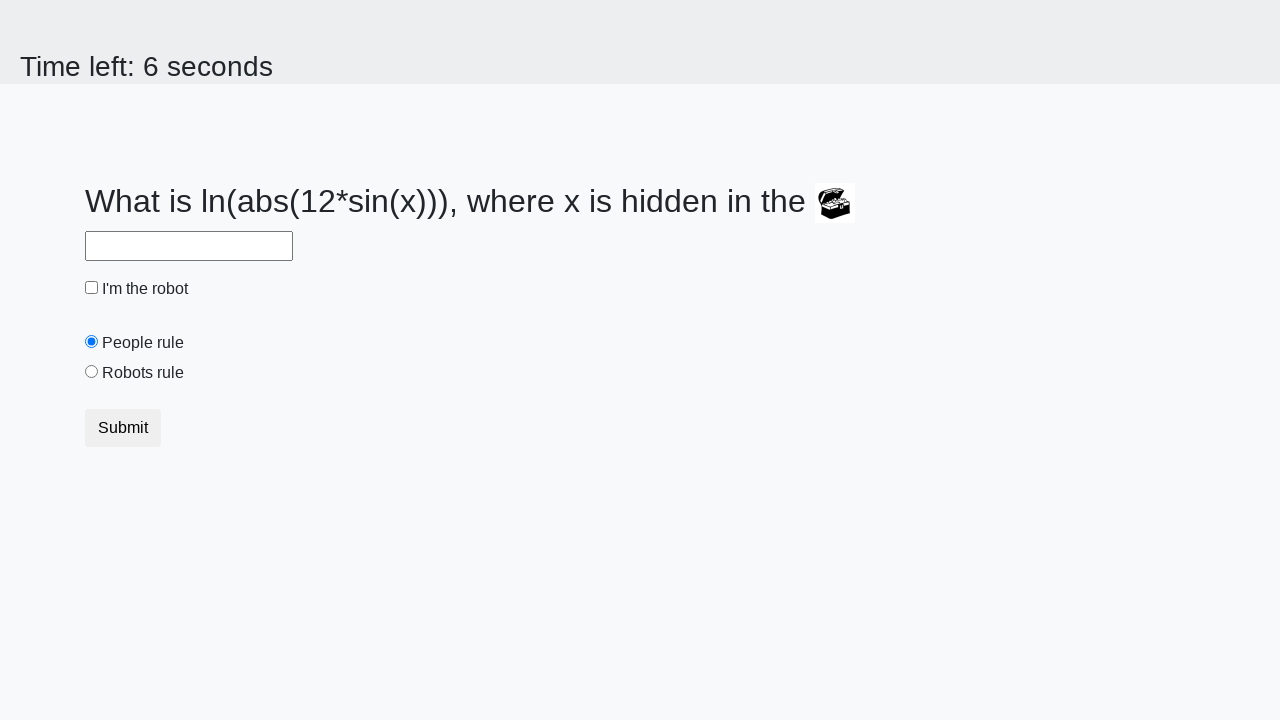

Calculated result using formula: 1.5375221009557452
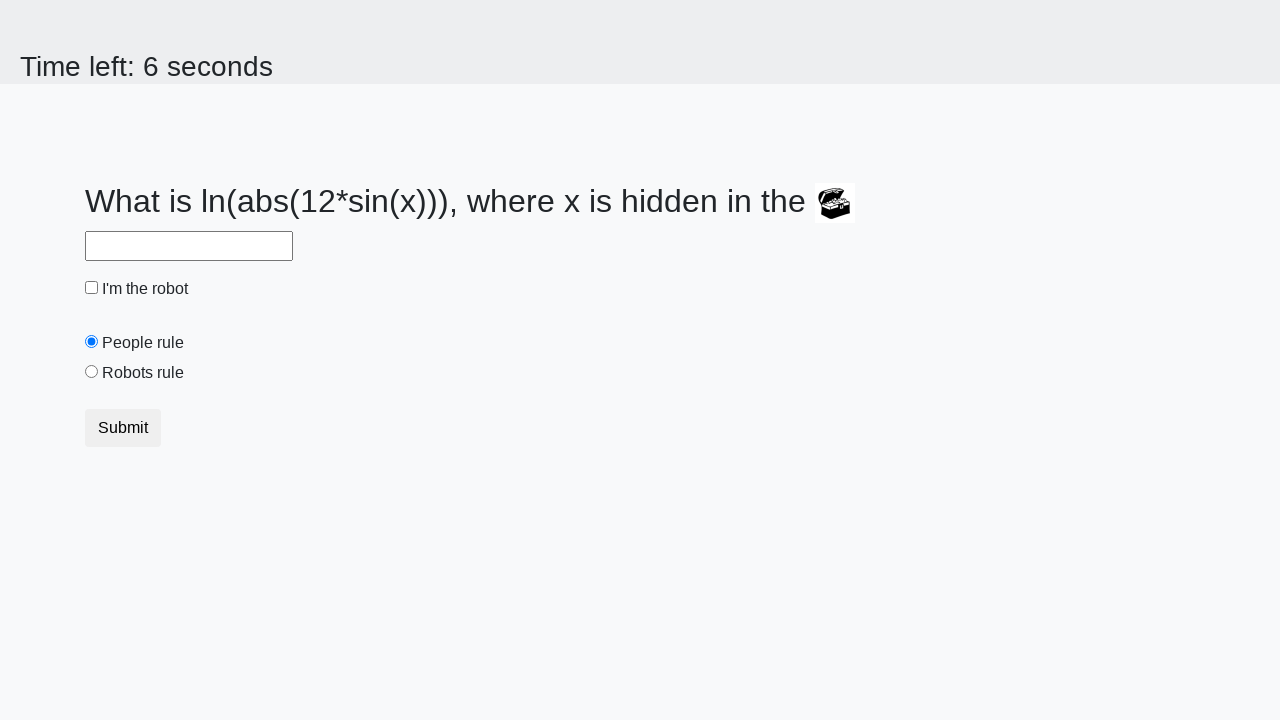

Filled answer field with calculated result on #answer
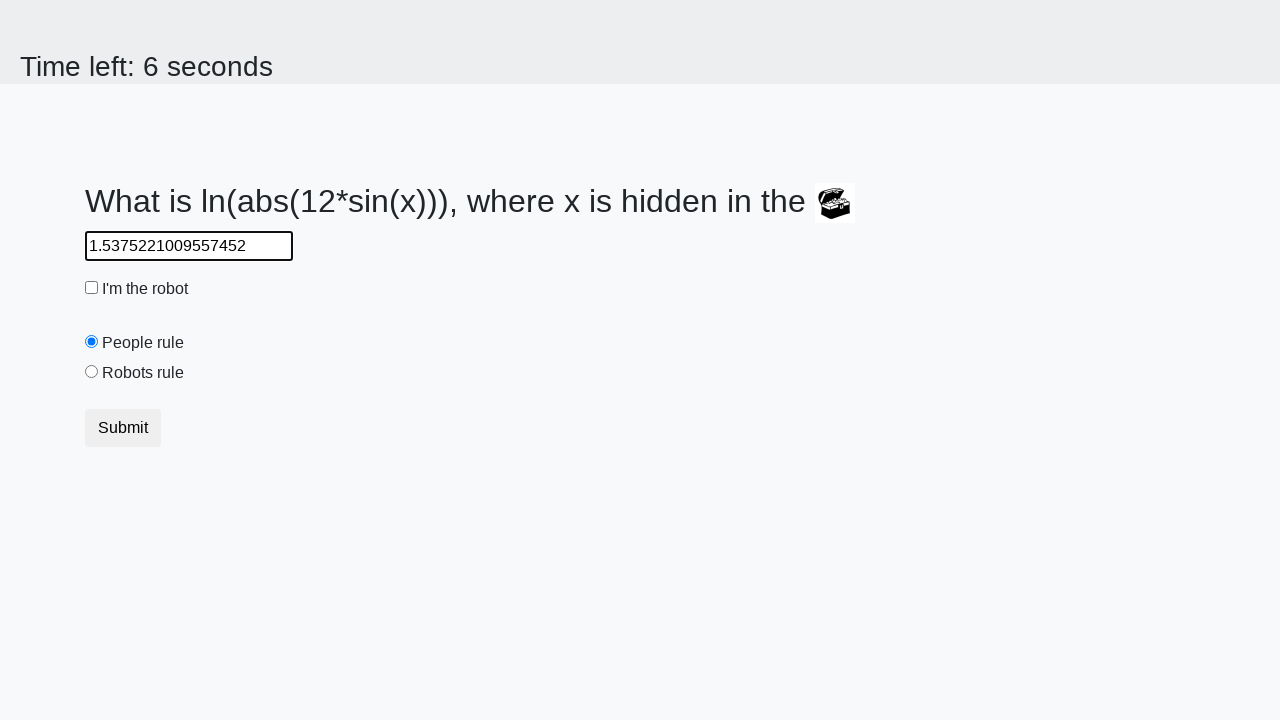

Checked the robot checkbox at (92, 288) on #robotCheckbox
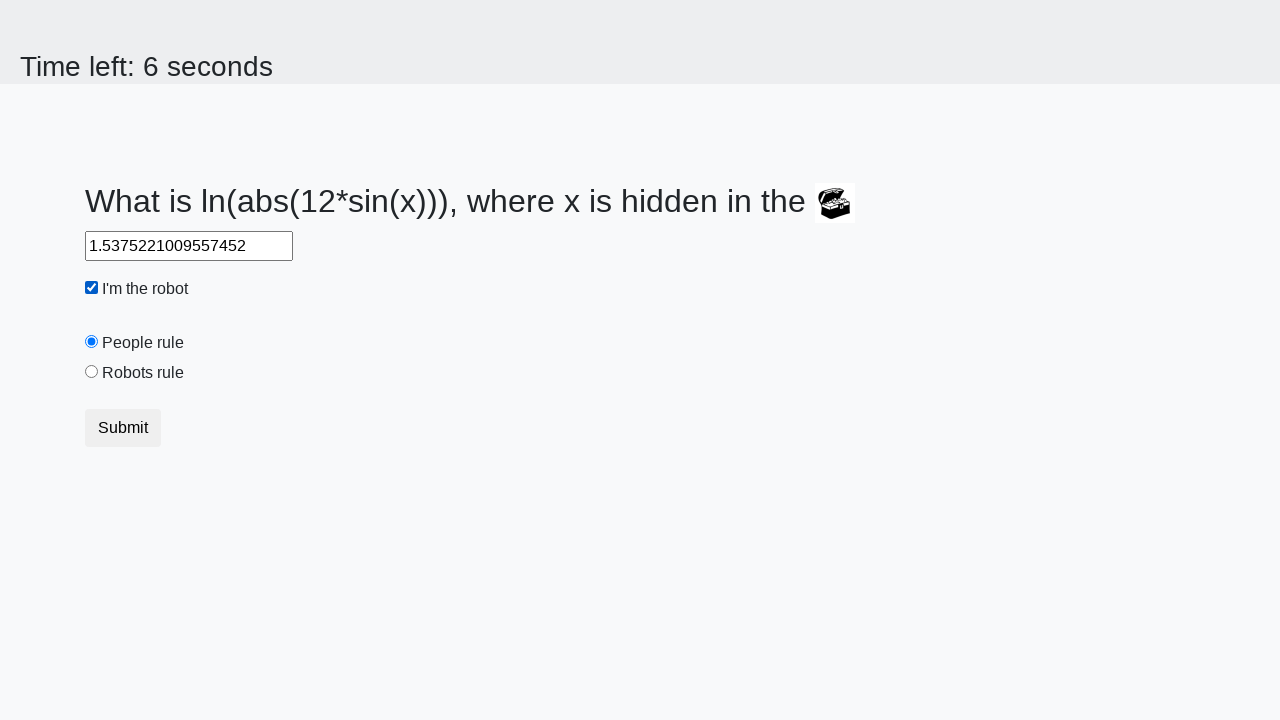

Selected the 'robots rule' radio button at (92, 372) on #robotsRule
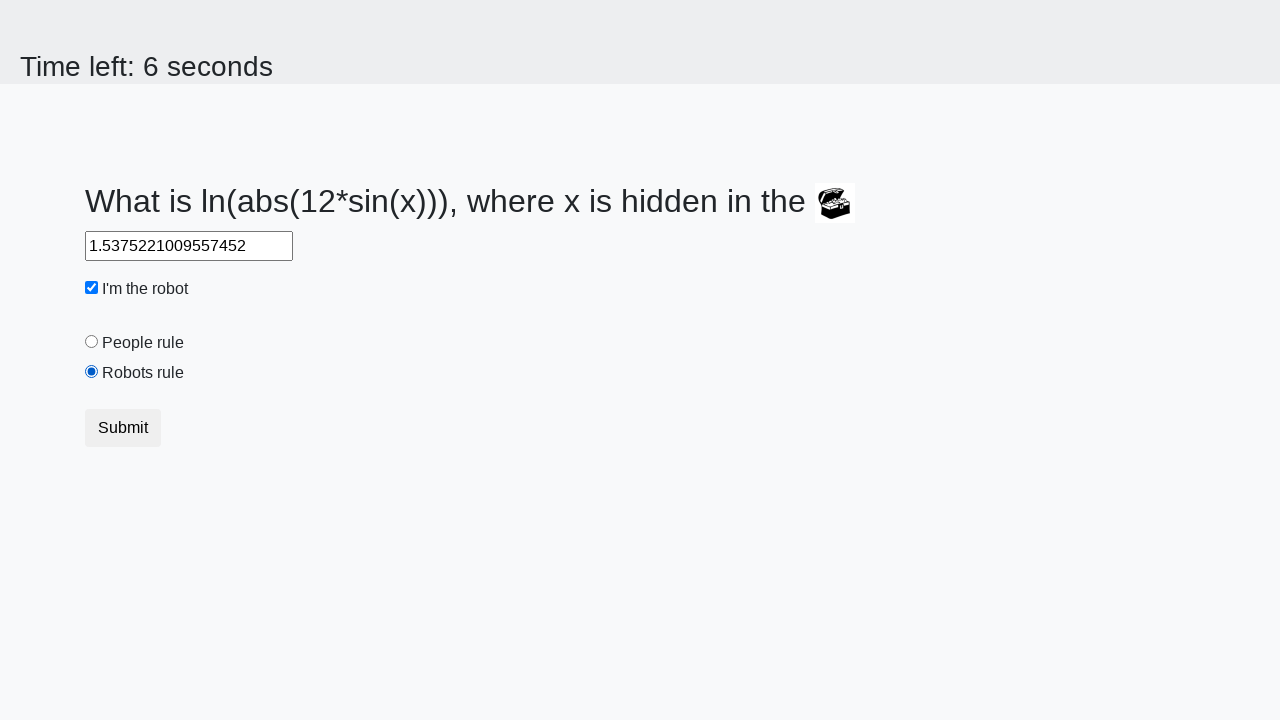

Submitted the form at (123, 428) on [type='submit']
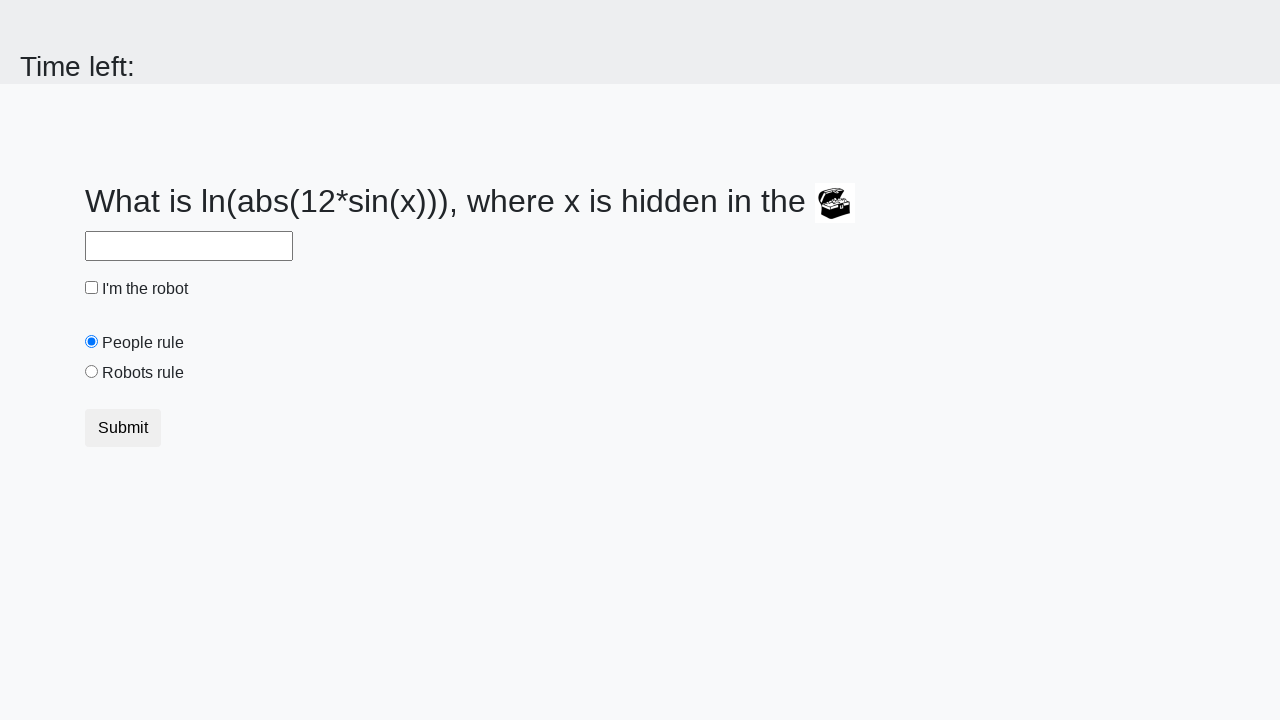

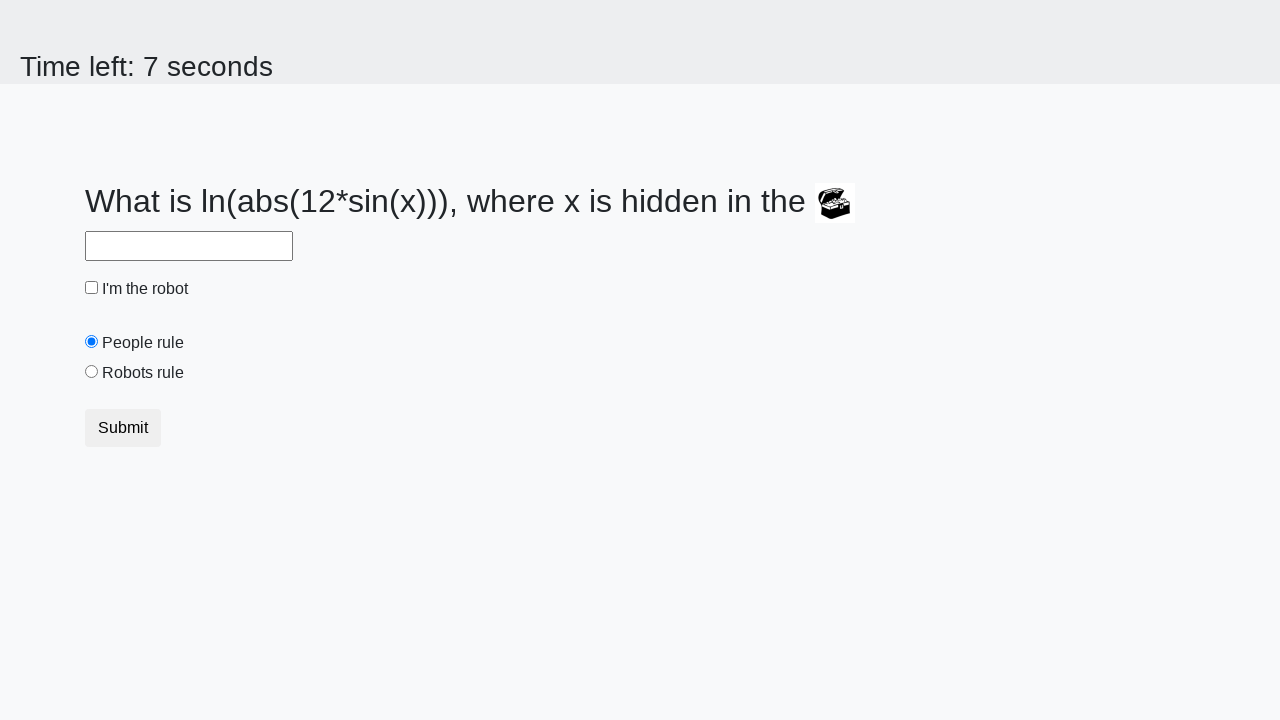